Navigates to the Tech With Tim website and verifies the page loads by waiting for content

Starting URL: https://www.techwithtim.net

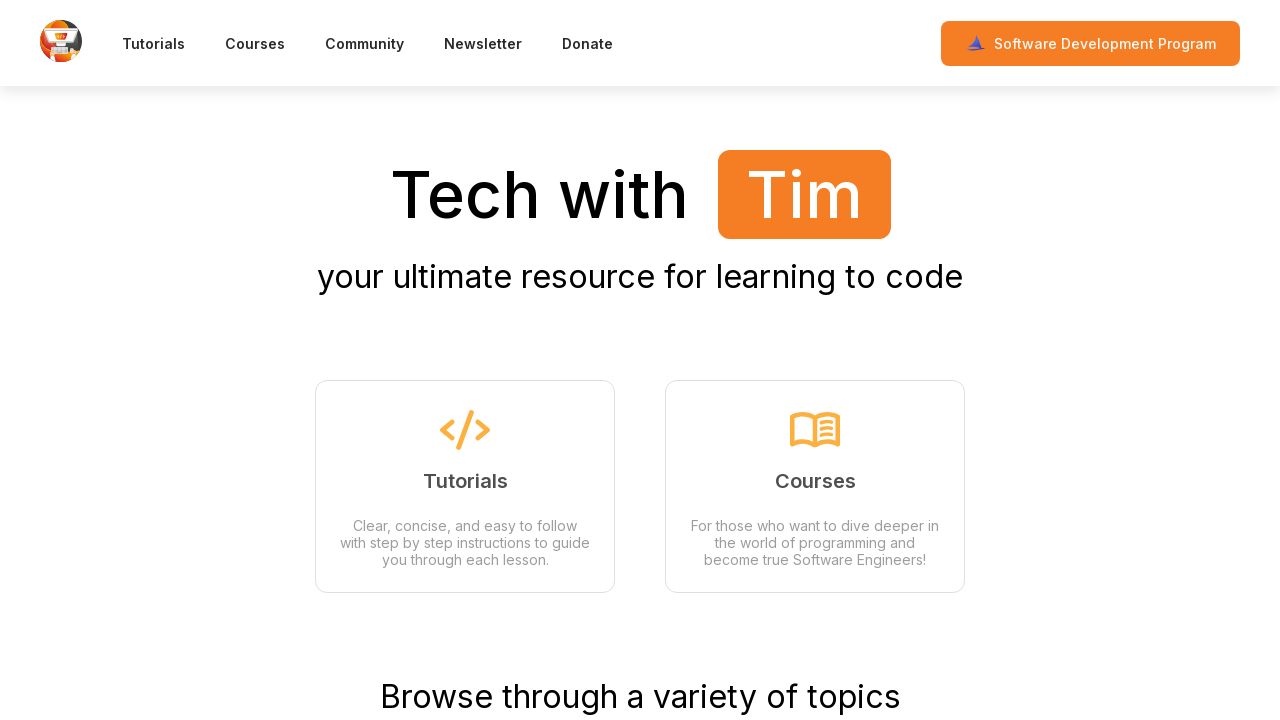

Navigated to Tech With Tim website and waited for DOM content to load
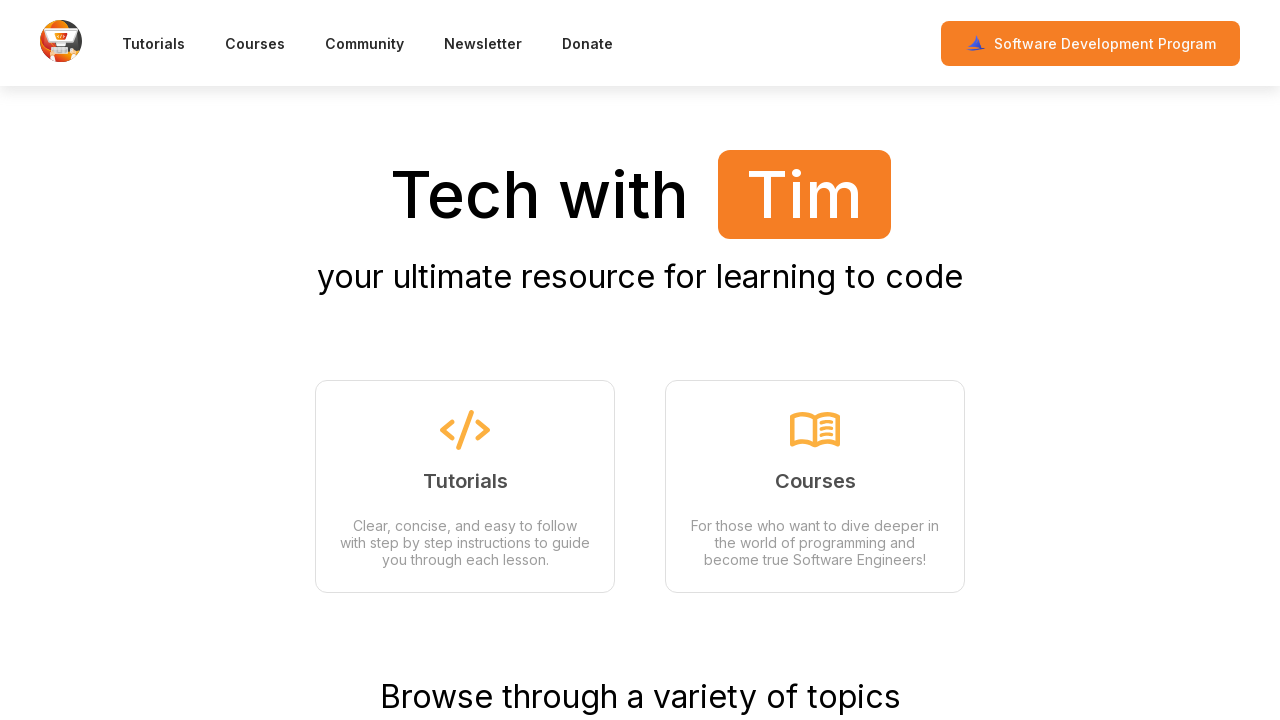

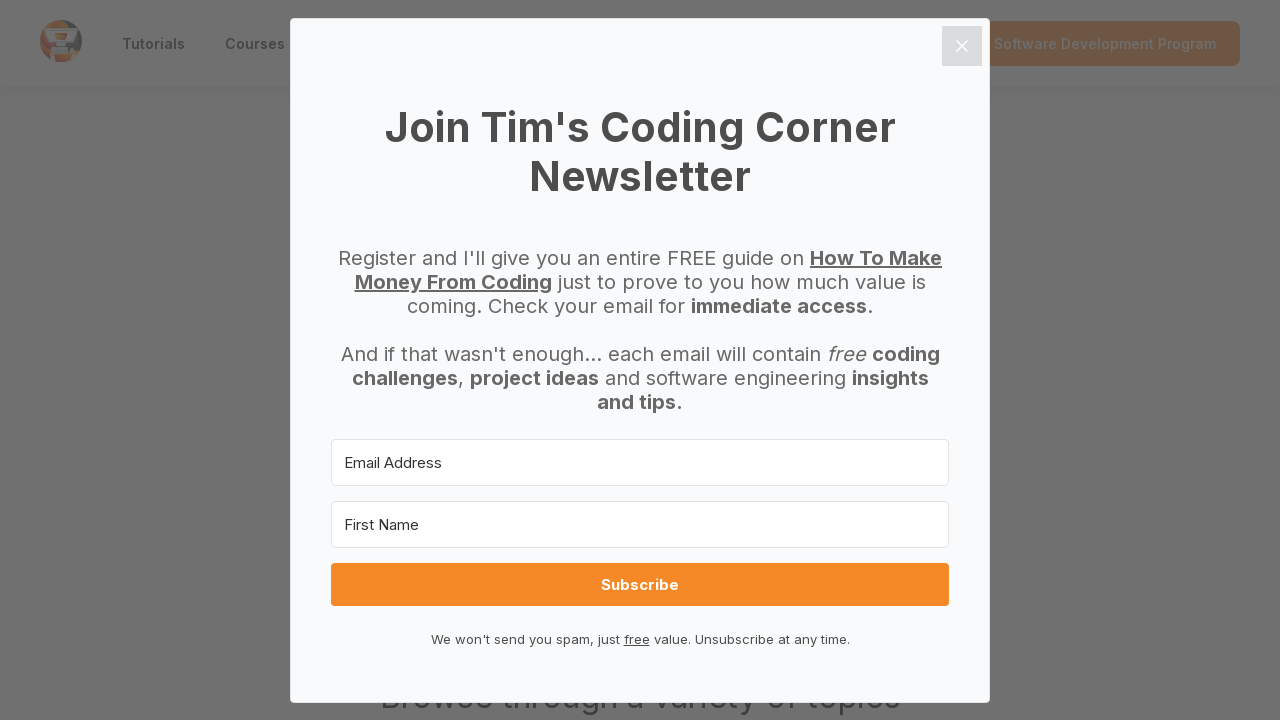